Tests that the search input field has a maximum character limit of 100 characters

Starting URL: https://learn.microsoft.com/en-us/search/

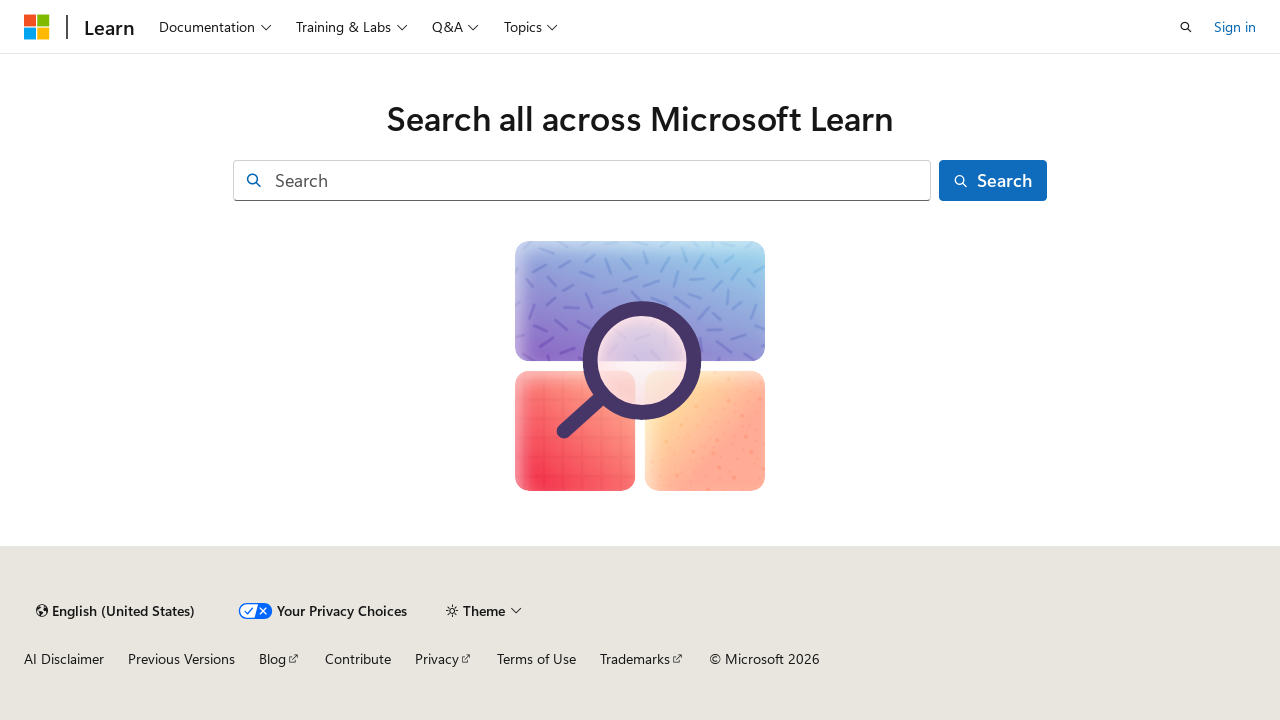

Created test string of 250 characters
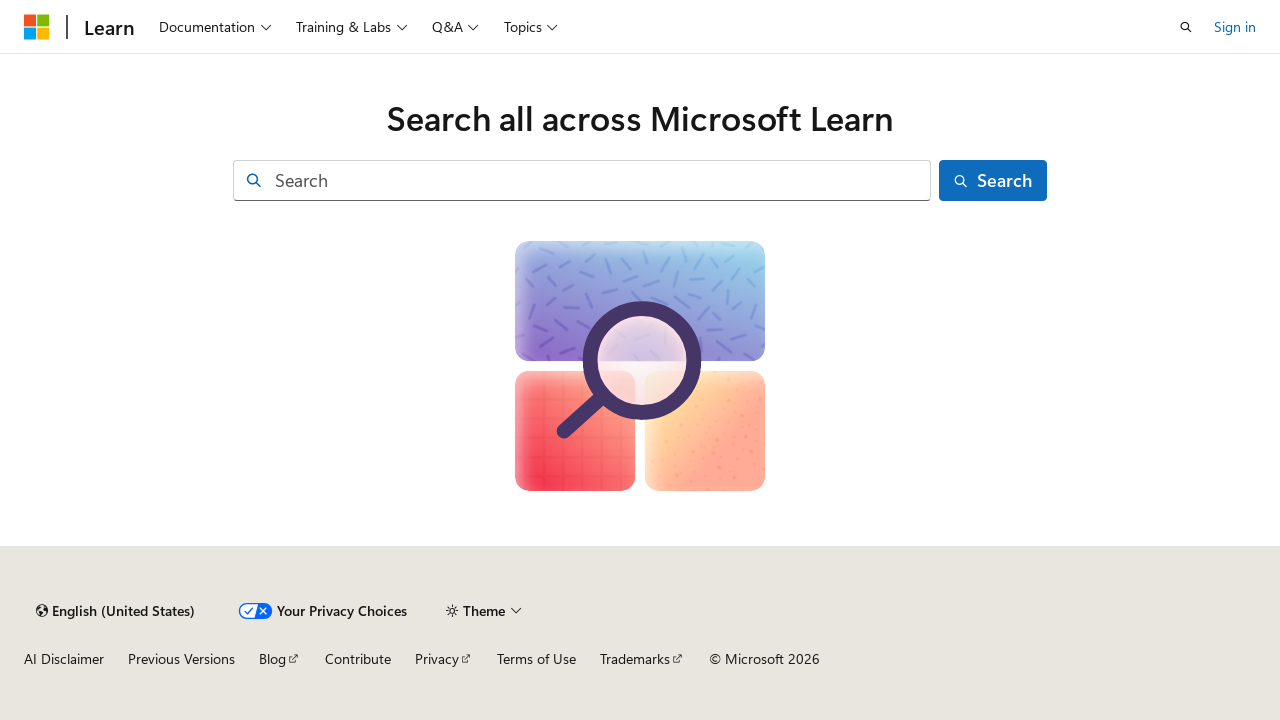

Located search input field with id 'facet-search-input'
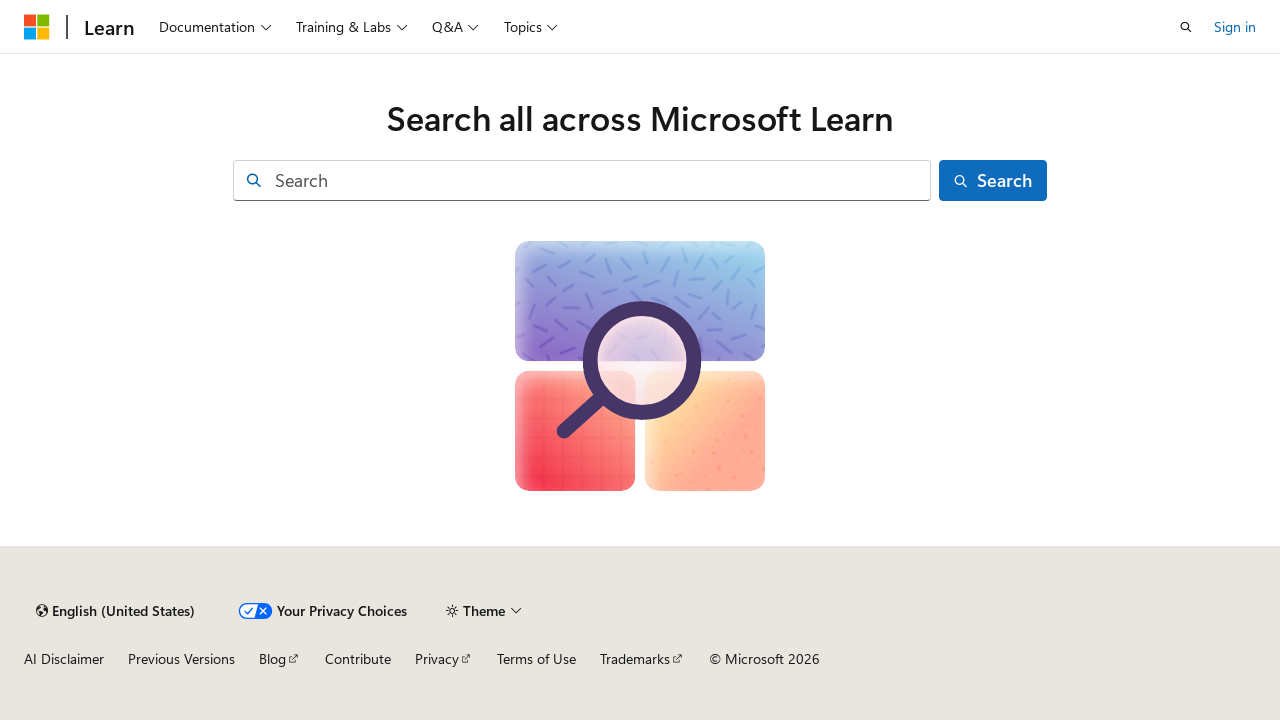

Filled search input with 250 character string on input[id="facet-search-input"]
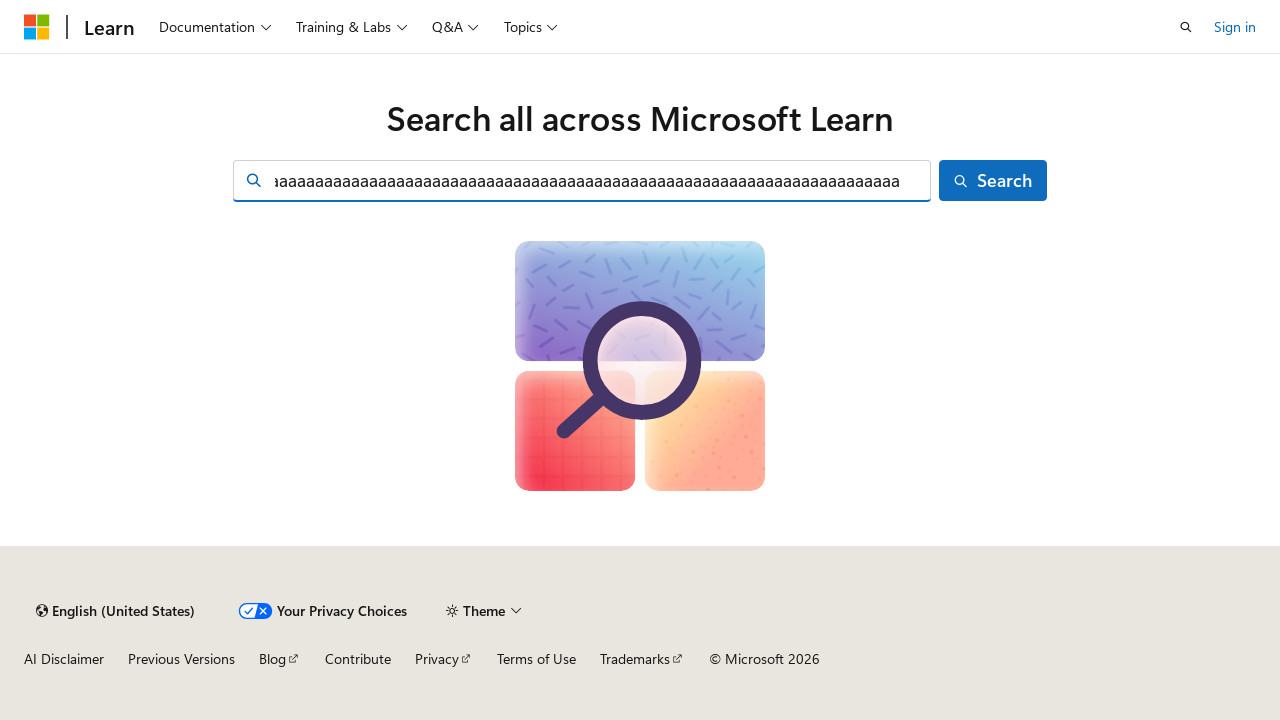

Retrieved actual input value from search field
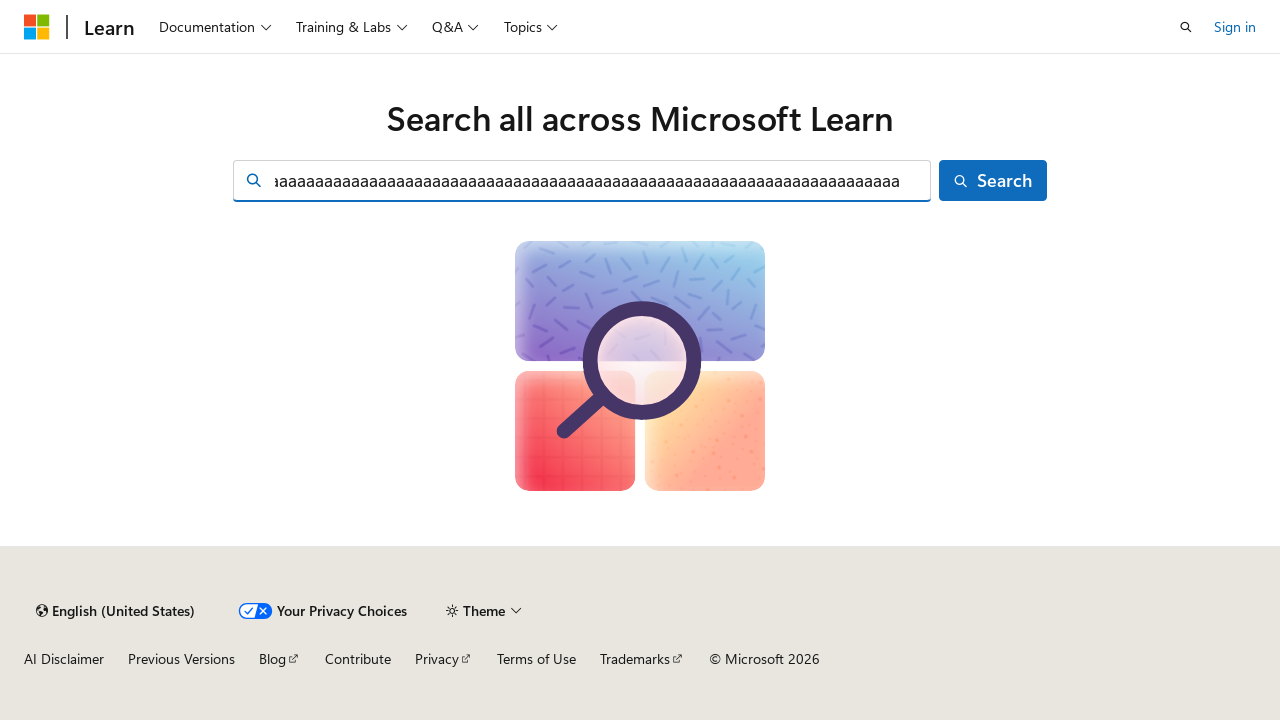

Asserted that input value length (100 characters) is limited to 100 characters maximum
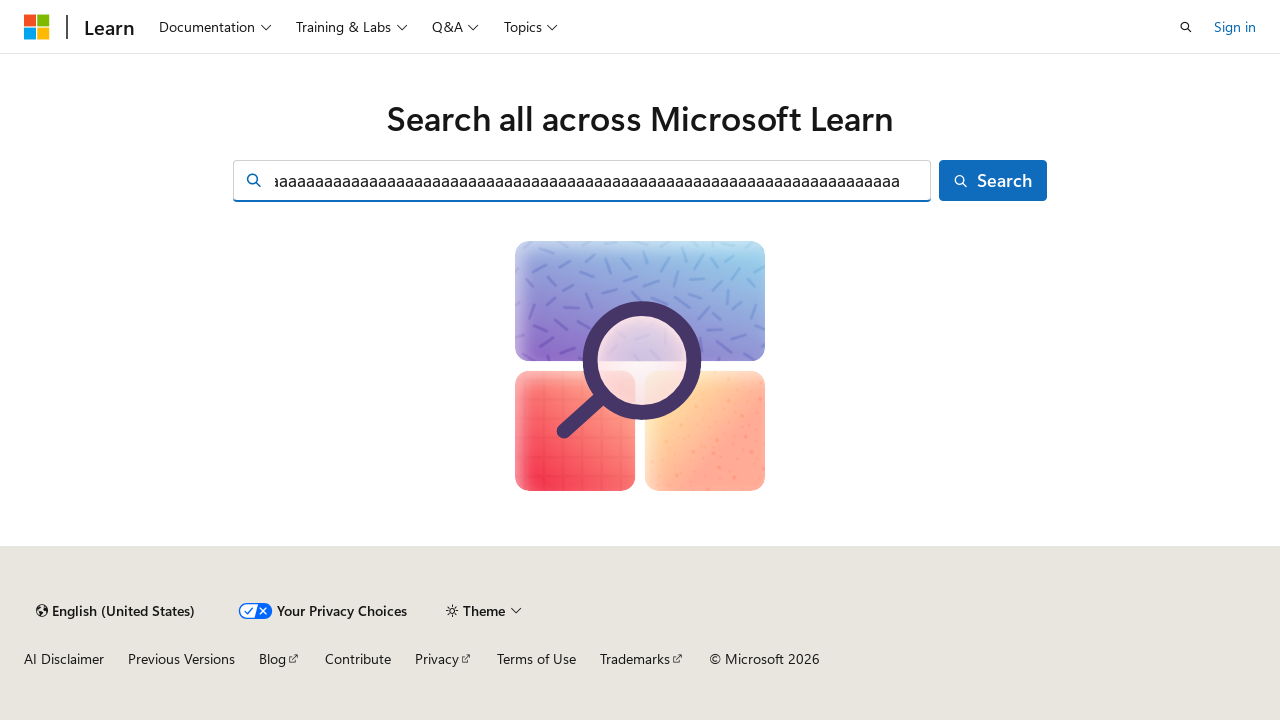

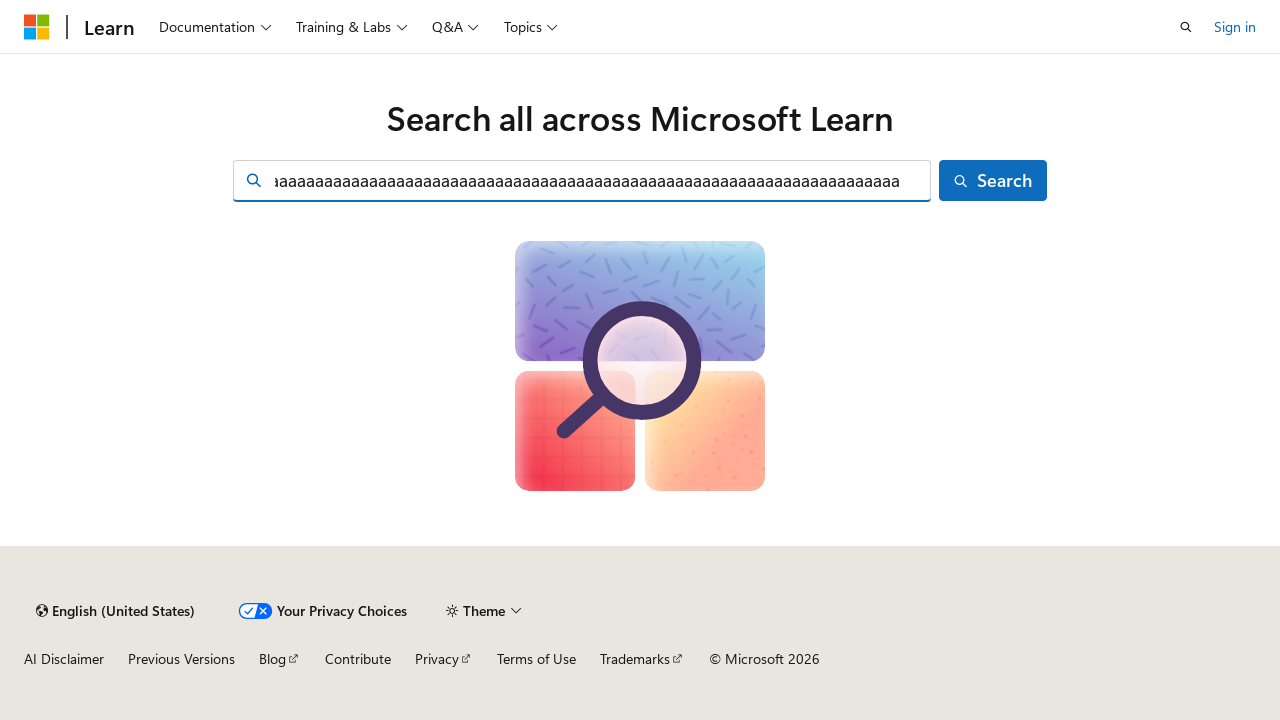